Navigates to the Dinosaur T-Rex Game website and verifies the page title is correct

Starting URL: https://dinorunner.com

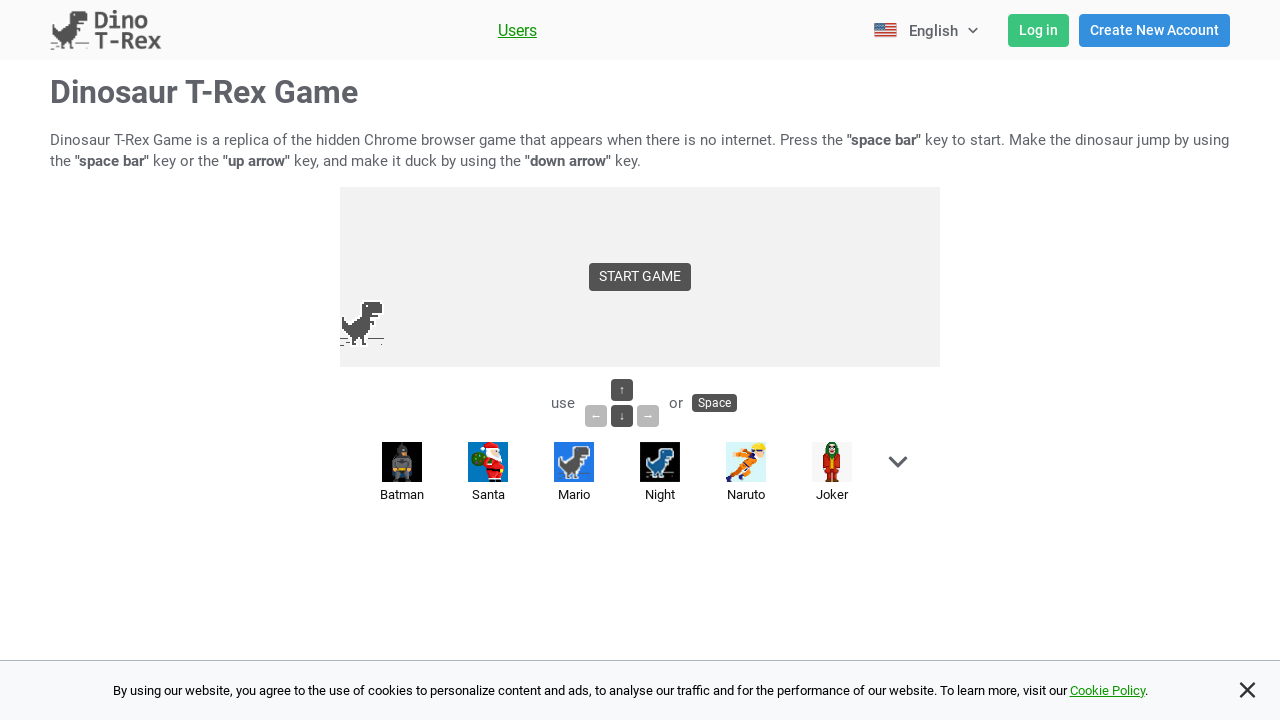

Navigated to Dinosaur T-Rex Game website at https://dinorunner.com
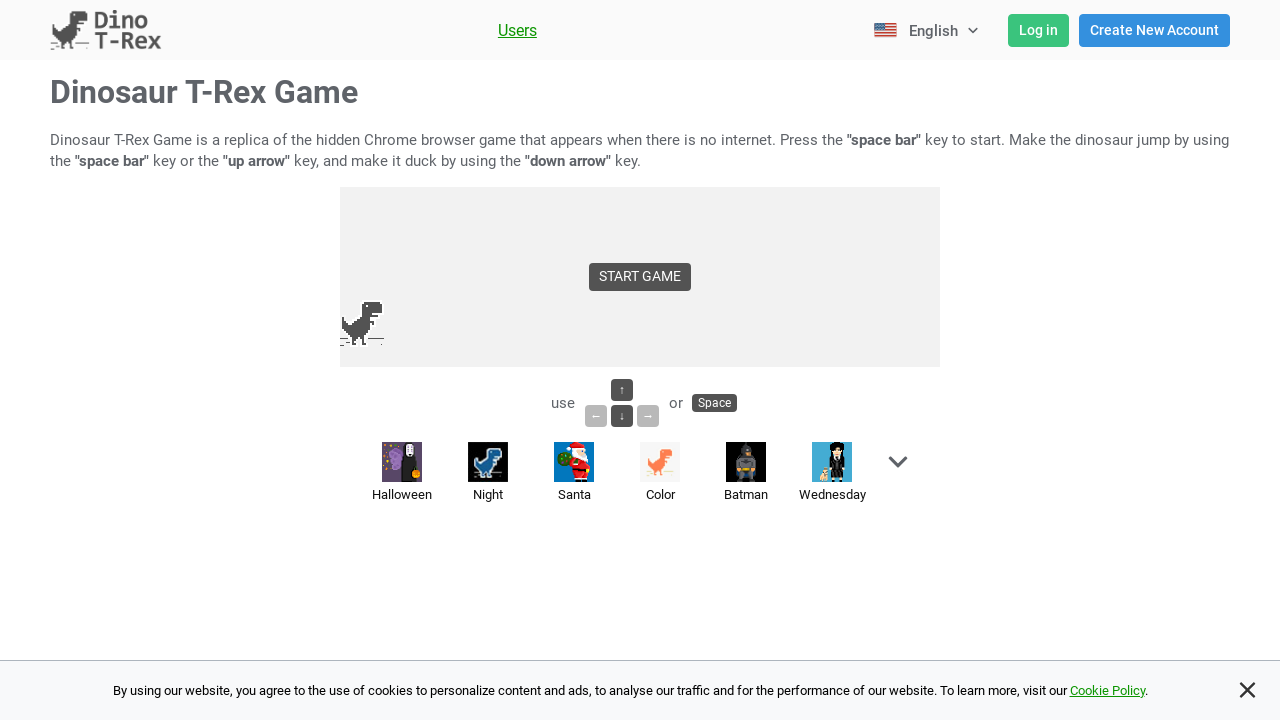

Verified page title matches expected value: 'Dinosaur T-Rex Game - Chrome Dino Runner Online'
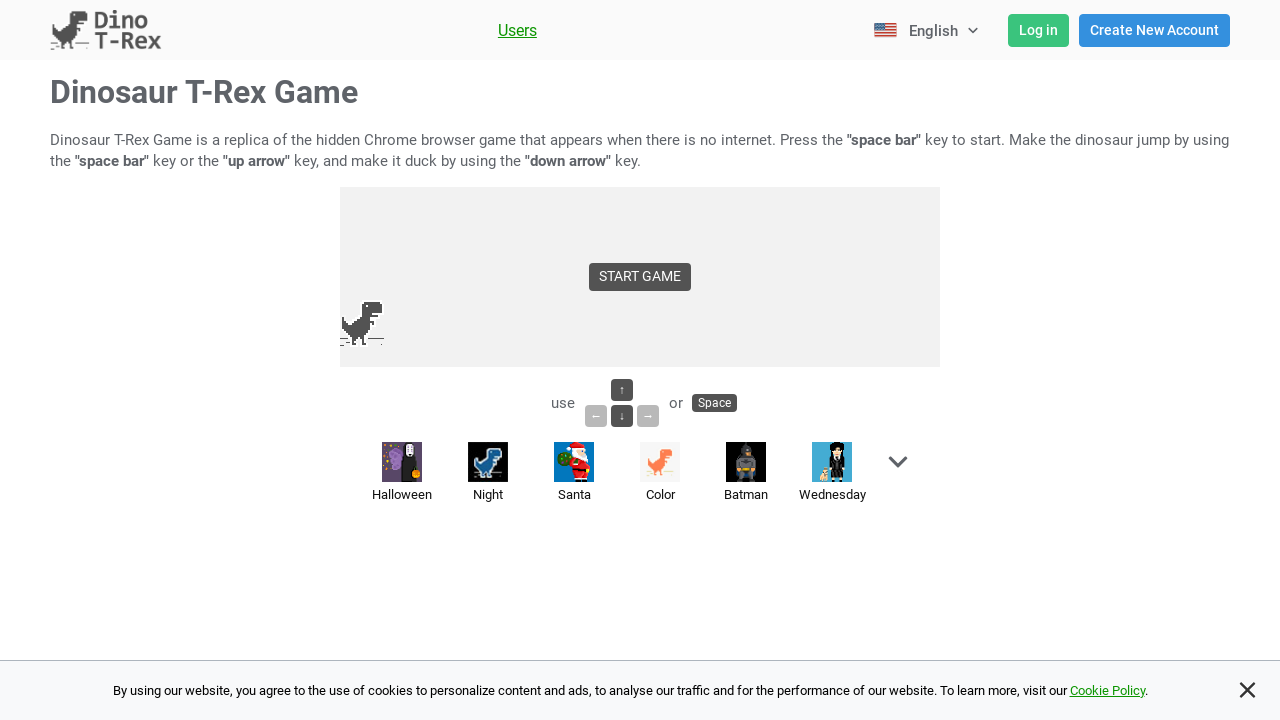

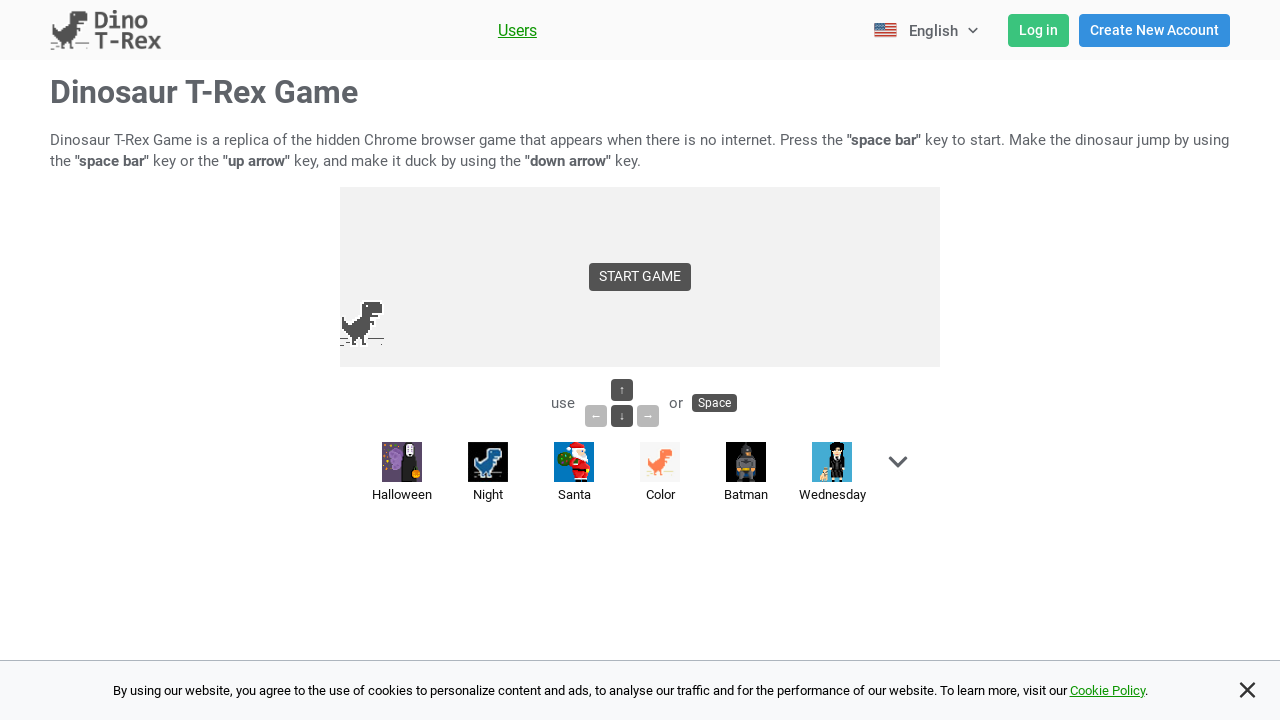